Tests multiple button interactions including double-click, right-click, and regular click, verifying the appropriate messages appear

Starting URL: https://demoqa.com/buttons

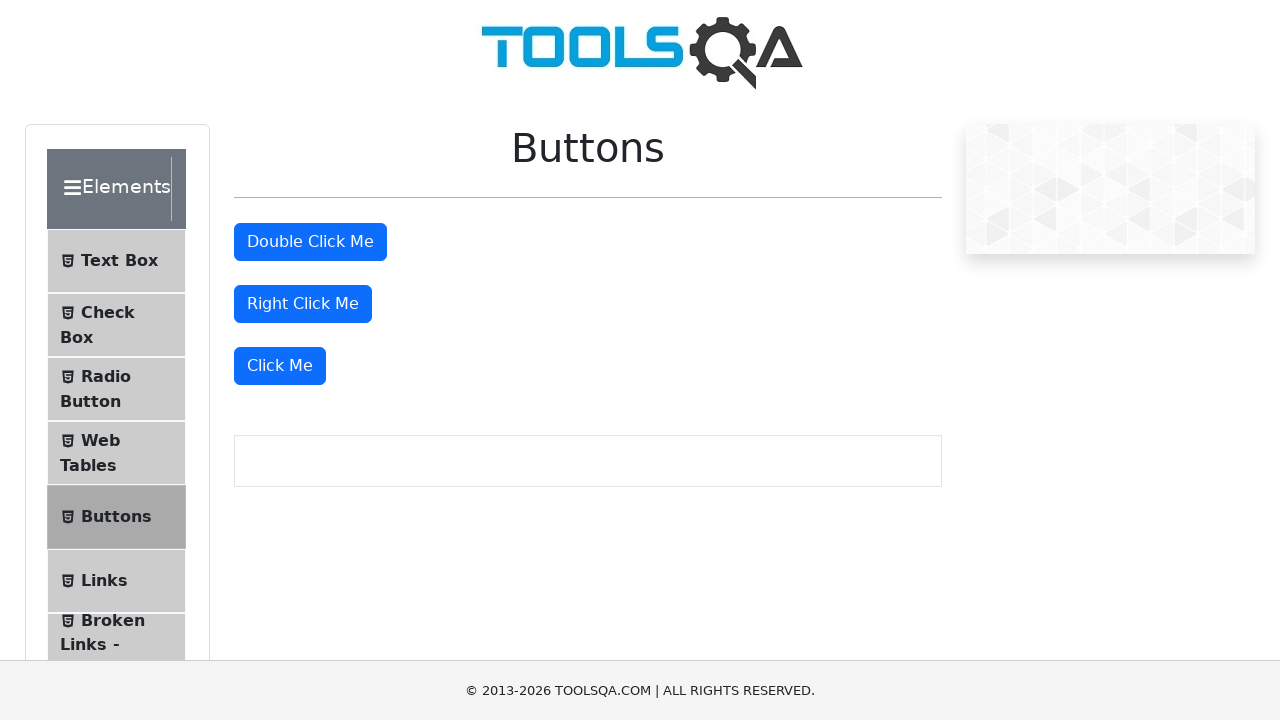

Double-clicked the double click button at (310, 242) on #doubleClickBtn
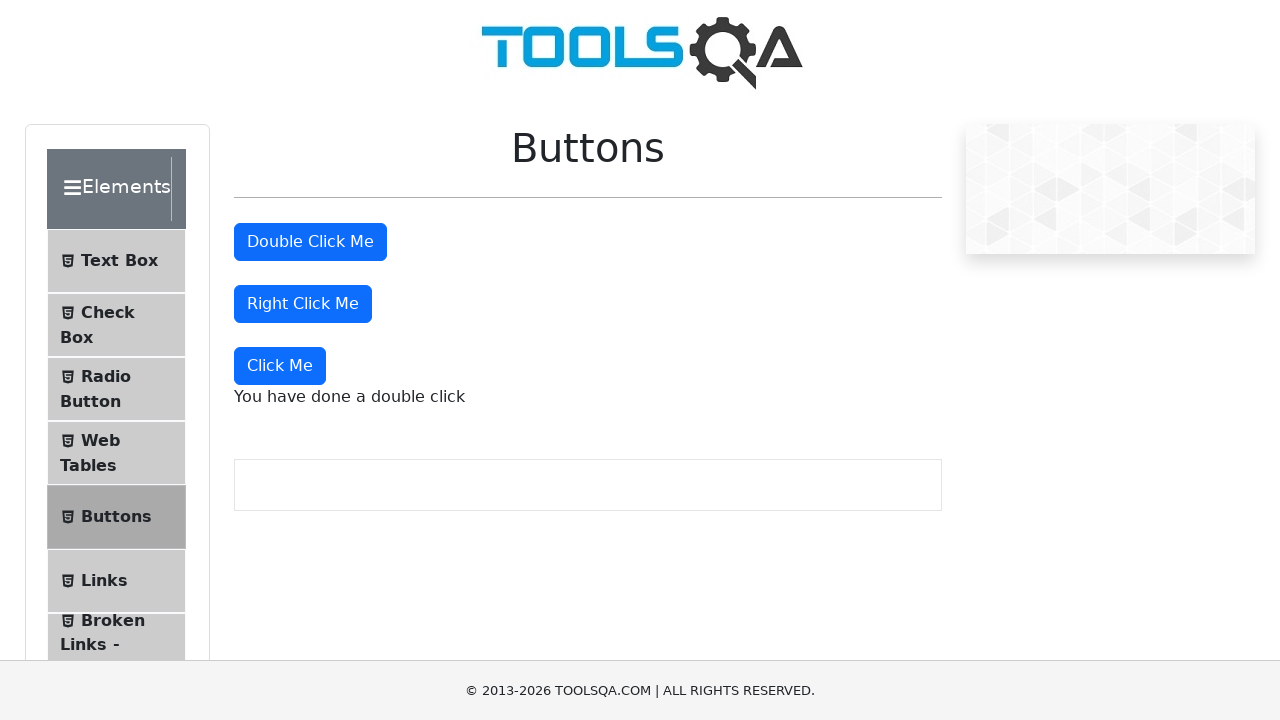

Waited for double click message to appear
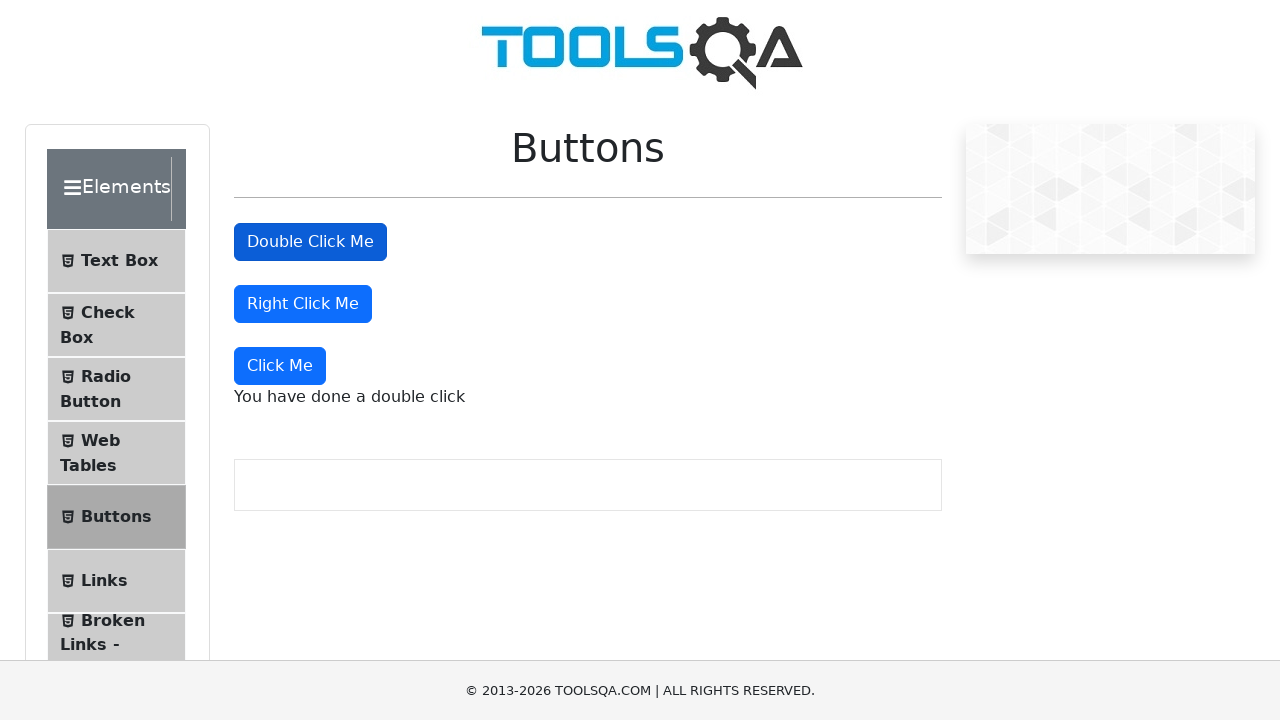

Verified 'You have done a double click' message appeared
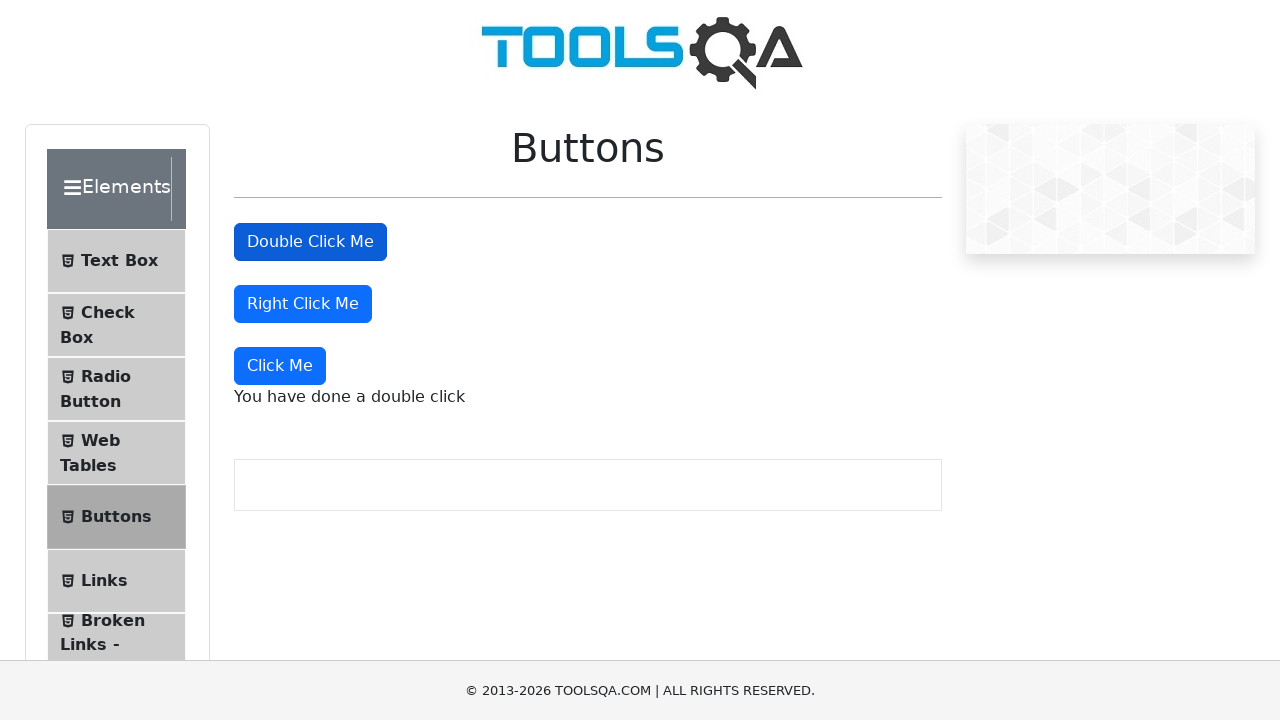

Right-clicked the right click button at (303, 304) on #rightClickBtn
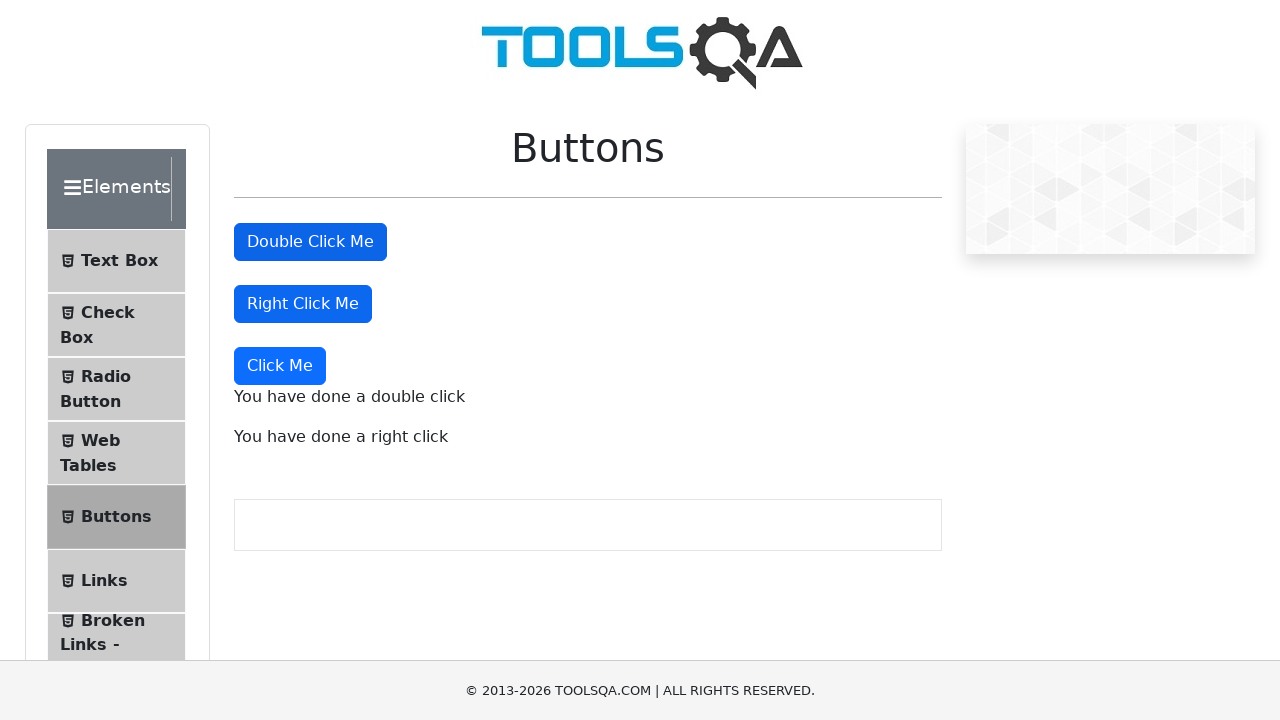

Waited for right click message to appear
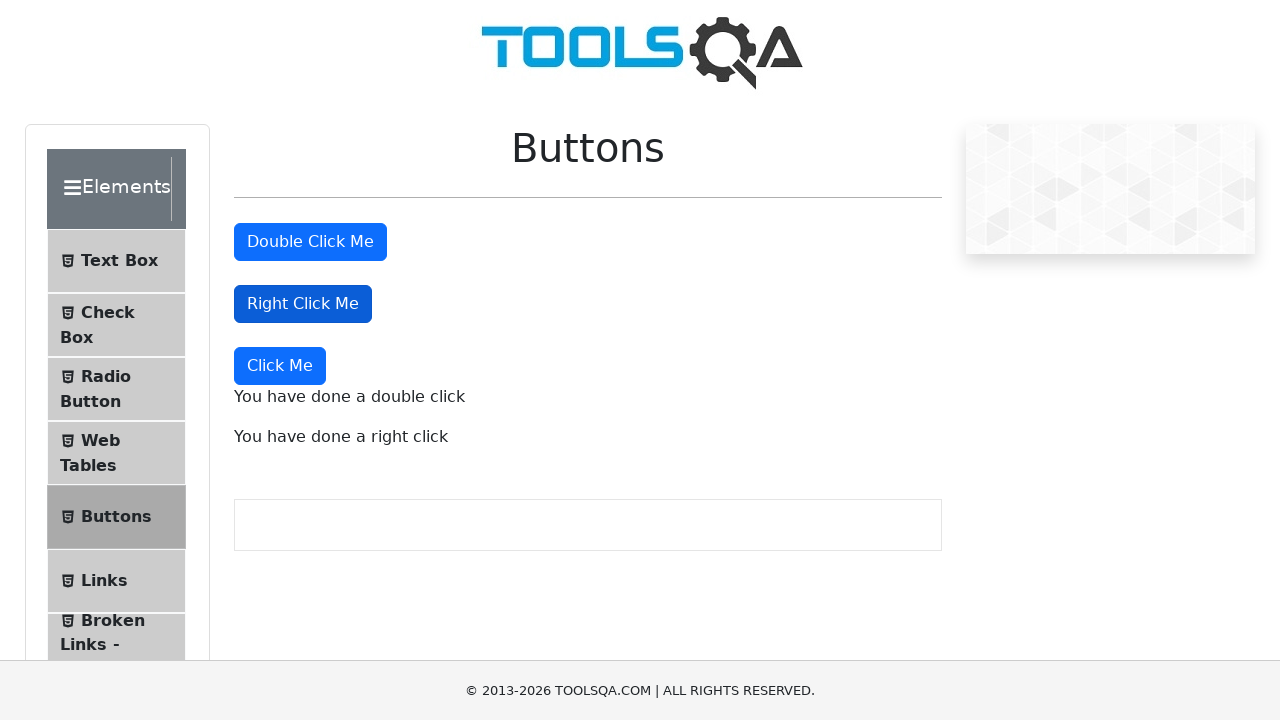

Verified 'You have done a right click' message appeared
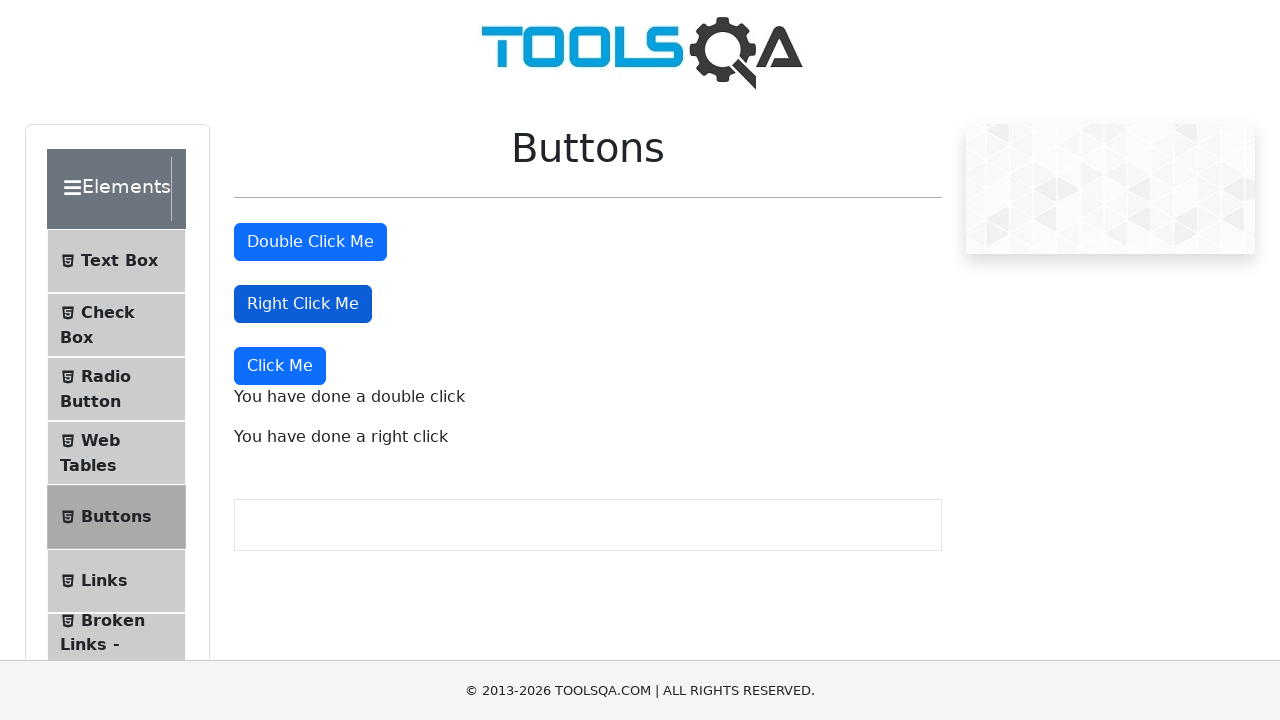

Clicked the last 'Click Me' button (dynamic click button) at (280, 366) on button:has-text('Click Me') >> nth=-1
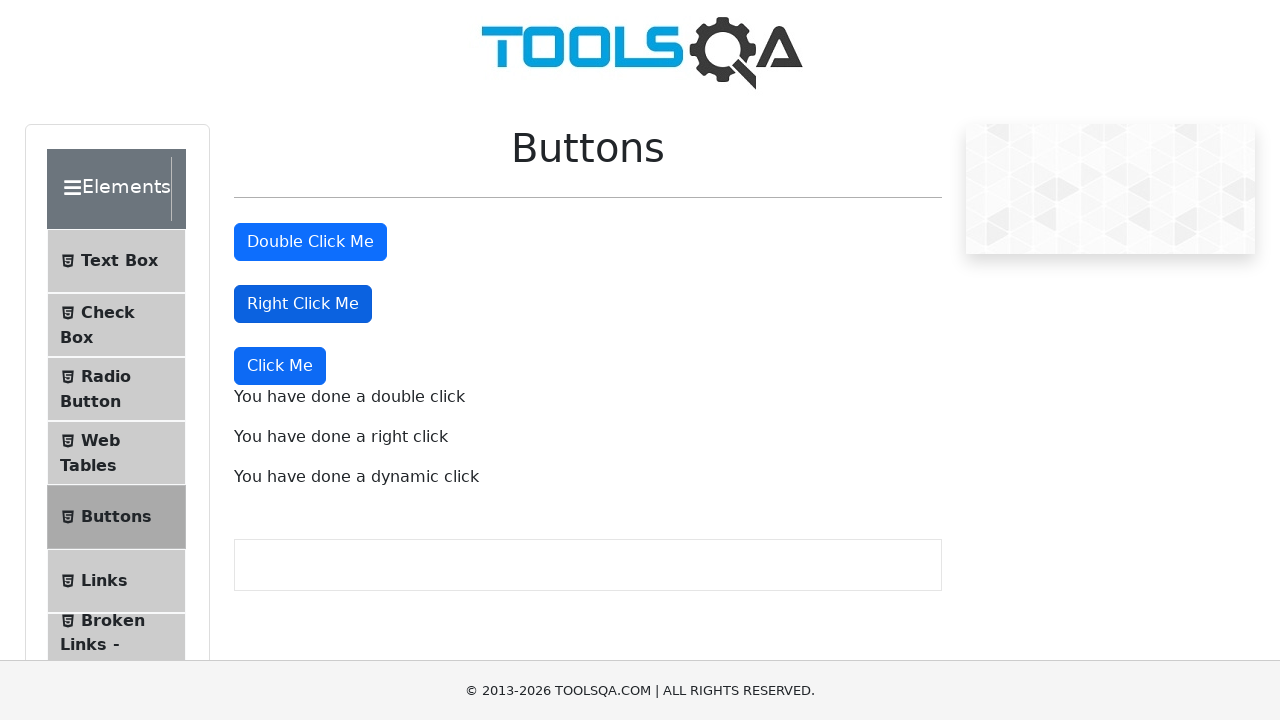

Waited for dynamic click message to appear
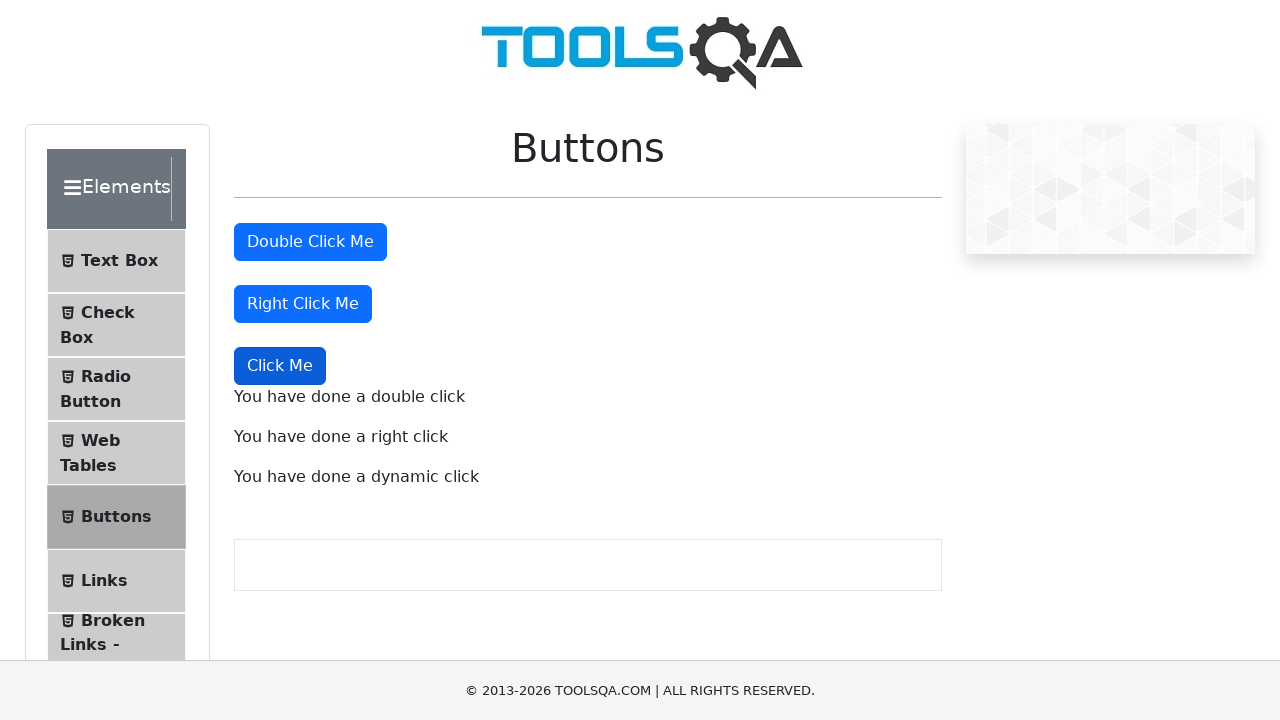

Verified 'You have done a dynamic click' message appeared
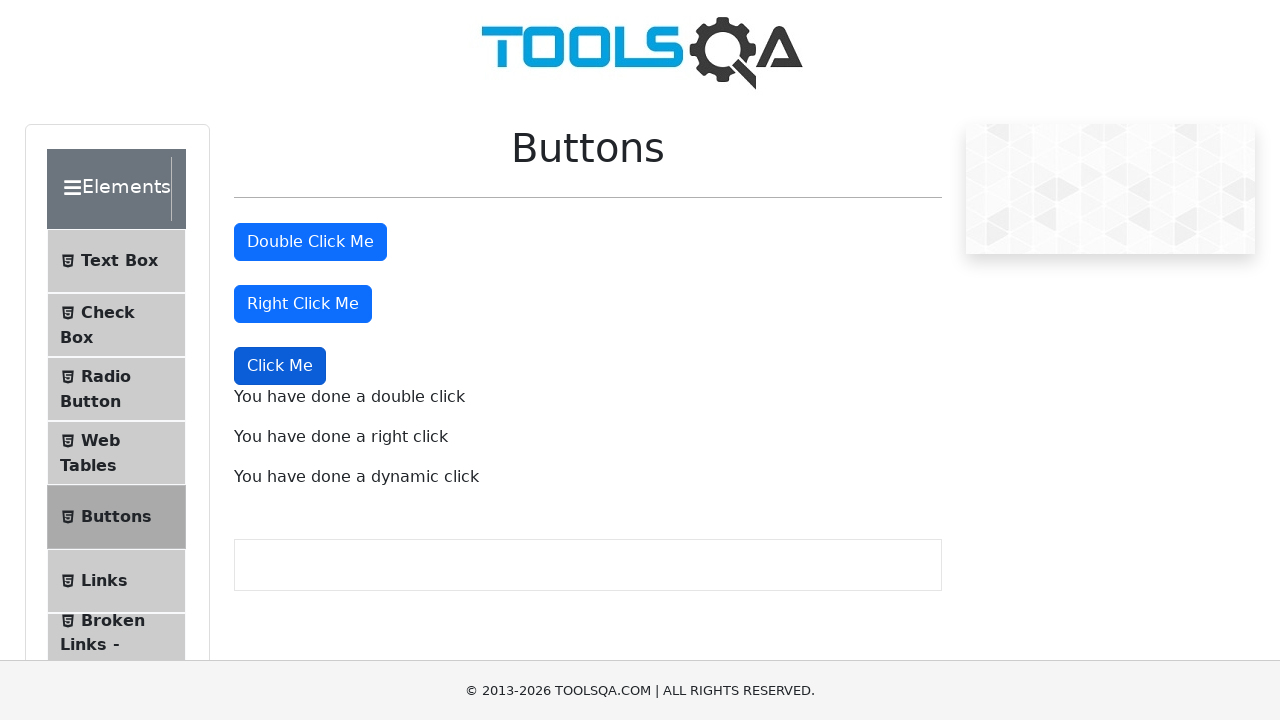

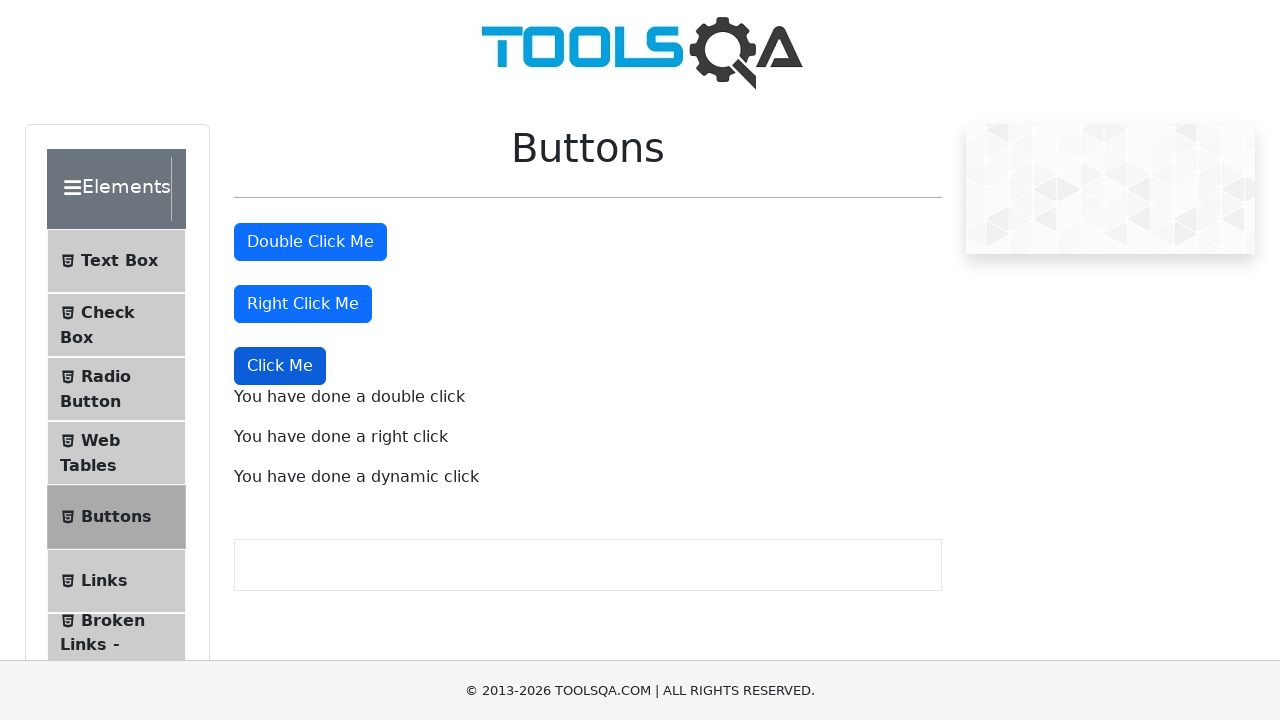